Opens the Ajio e-commerce website homepage and maximizes the browser window to verify the site loads correctly.

Starting URL: https://www.ajio.com/

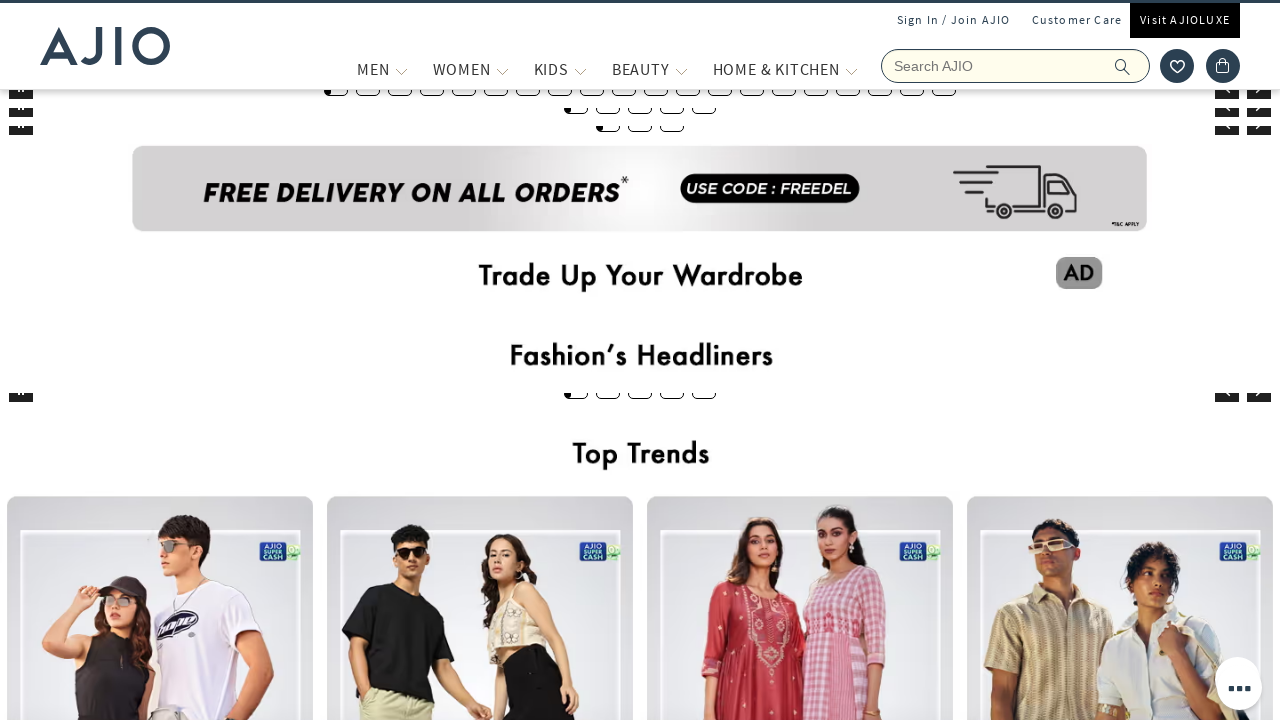

Set viewport to 1920x1080 to maximize browser window
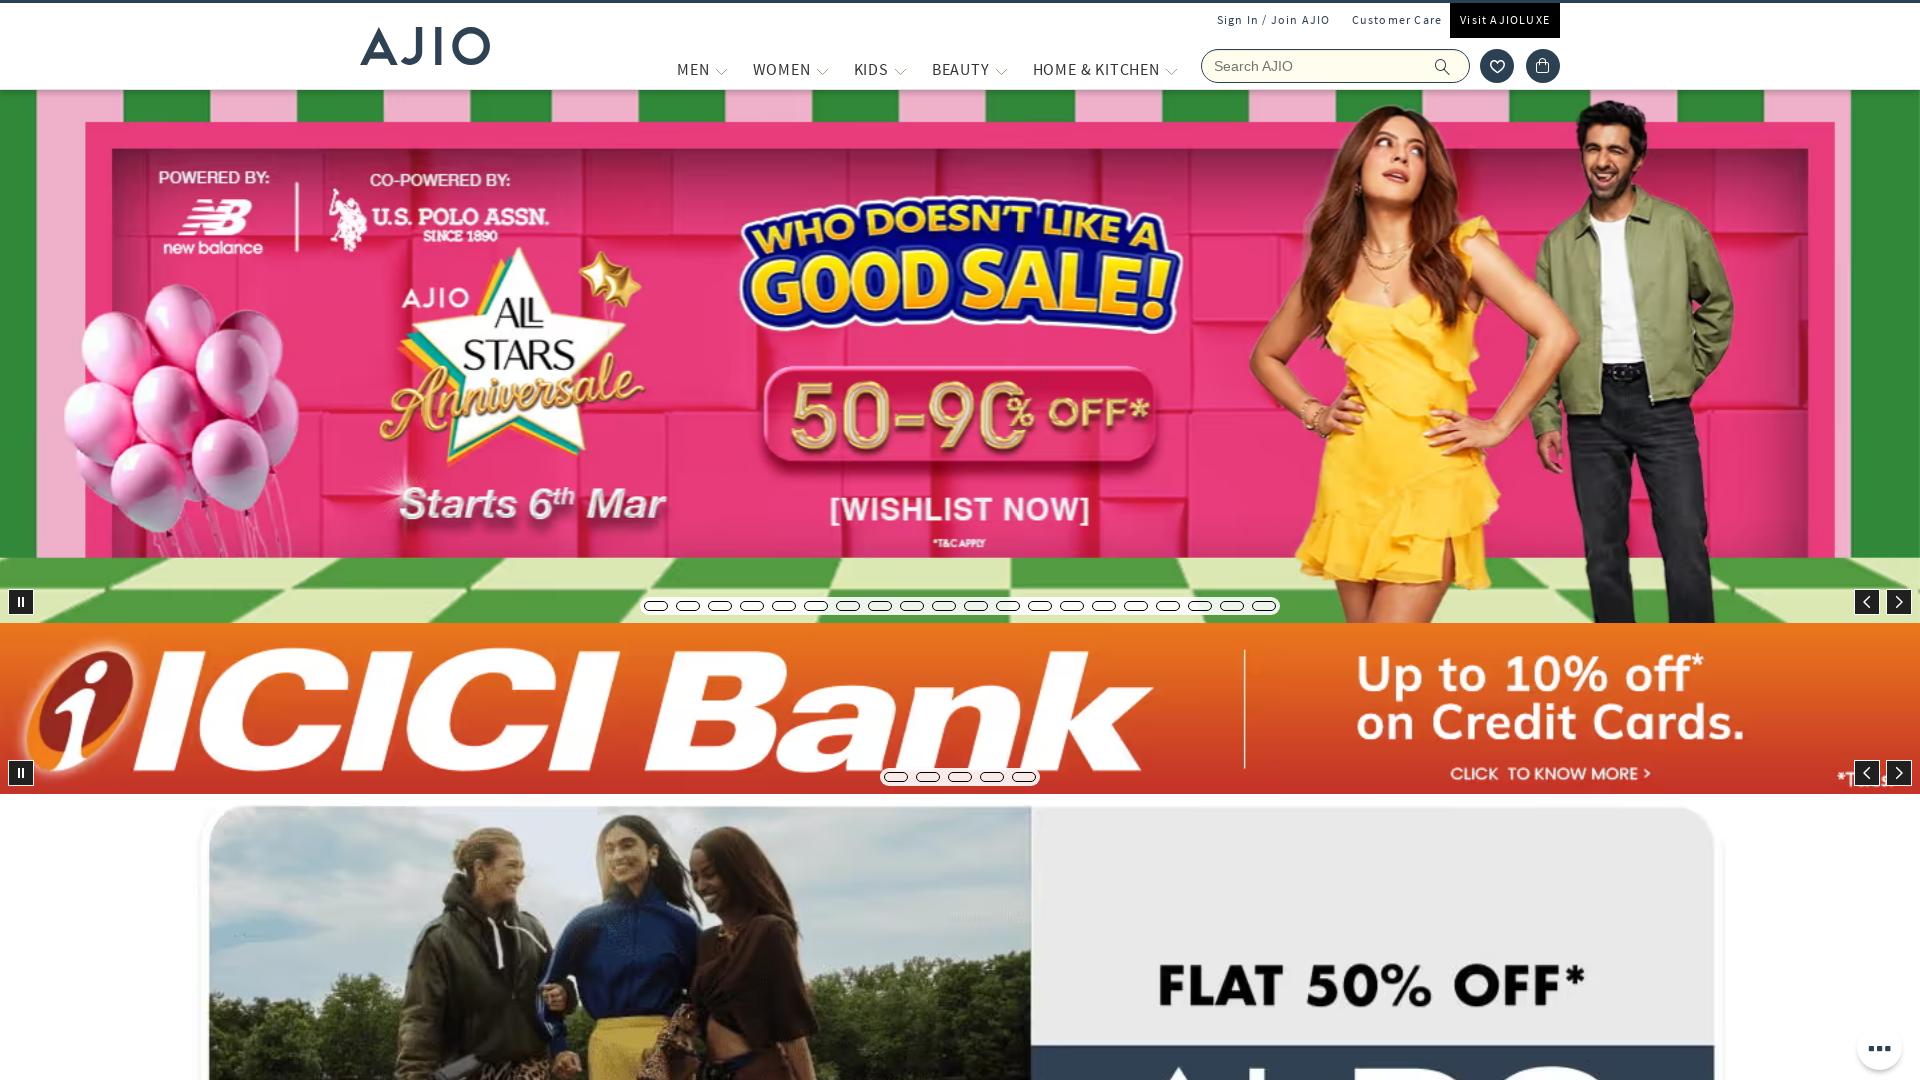

Ajio.com homepage loaded and DOM content is ready
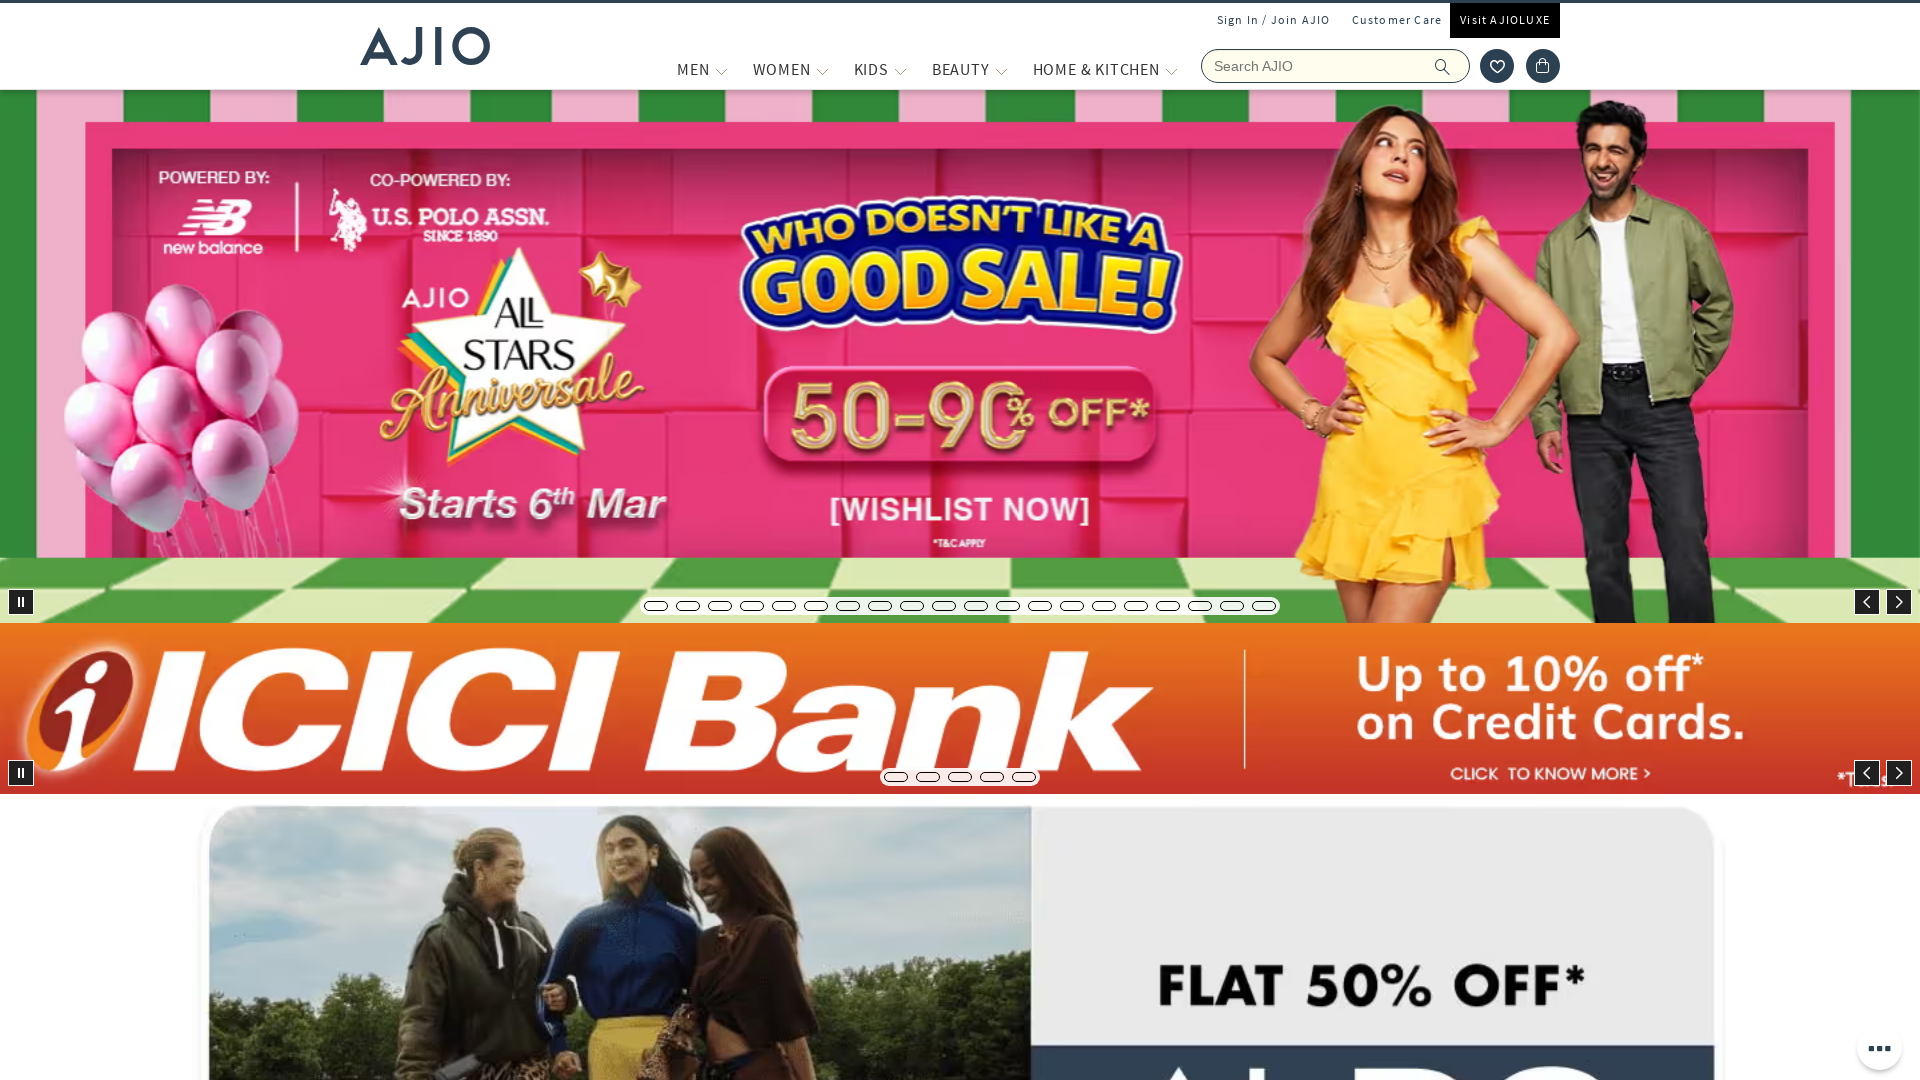

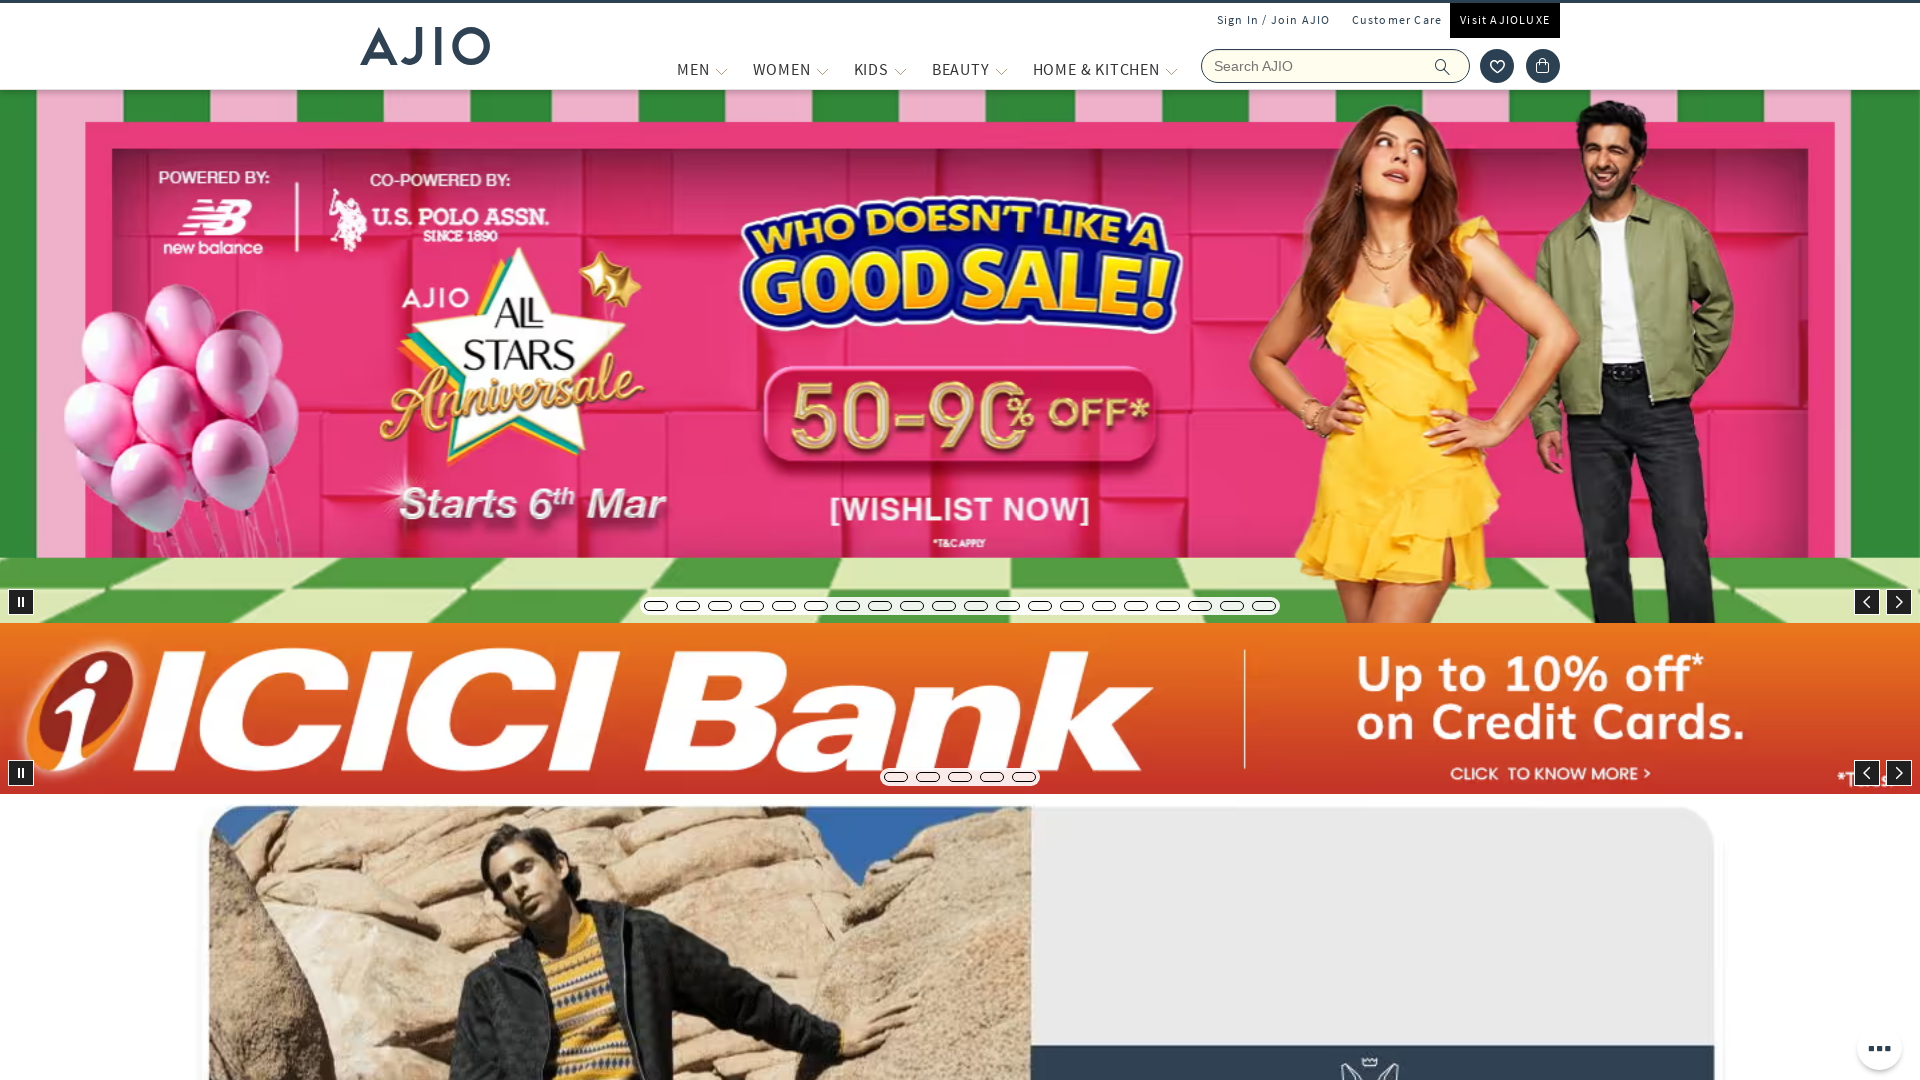